Navigates to the OWASP Web Security Testing Guide page, clicks on the Release Versions tab, and downloads the v4.2 PDF file

Starting URL: https://owasp.org/www-project-web-security-testing-guide/

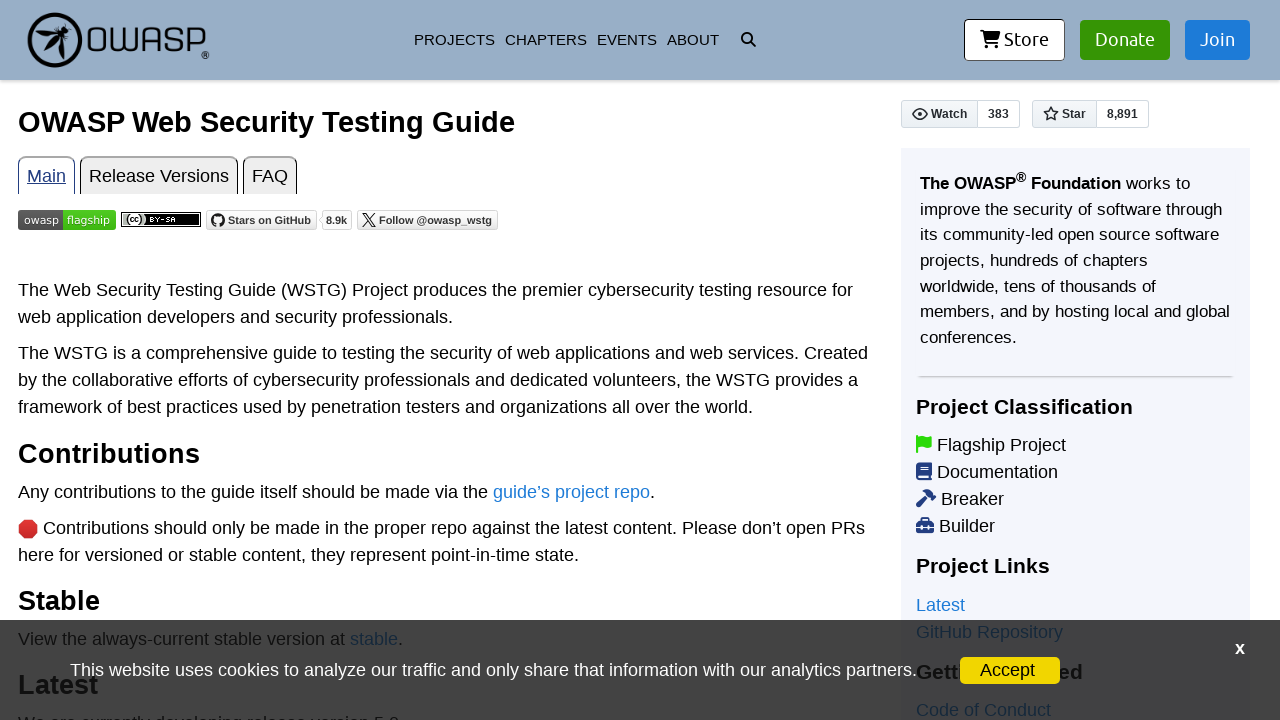

Clicked on the Release Versions tab at (159, 176) on internal:role=tab[name="Release Versions"i]
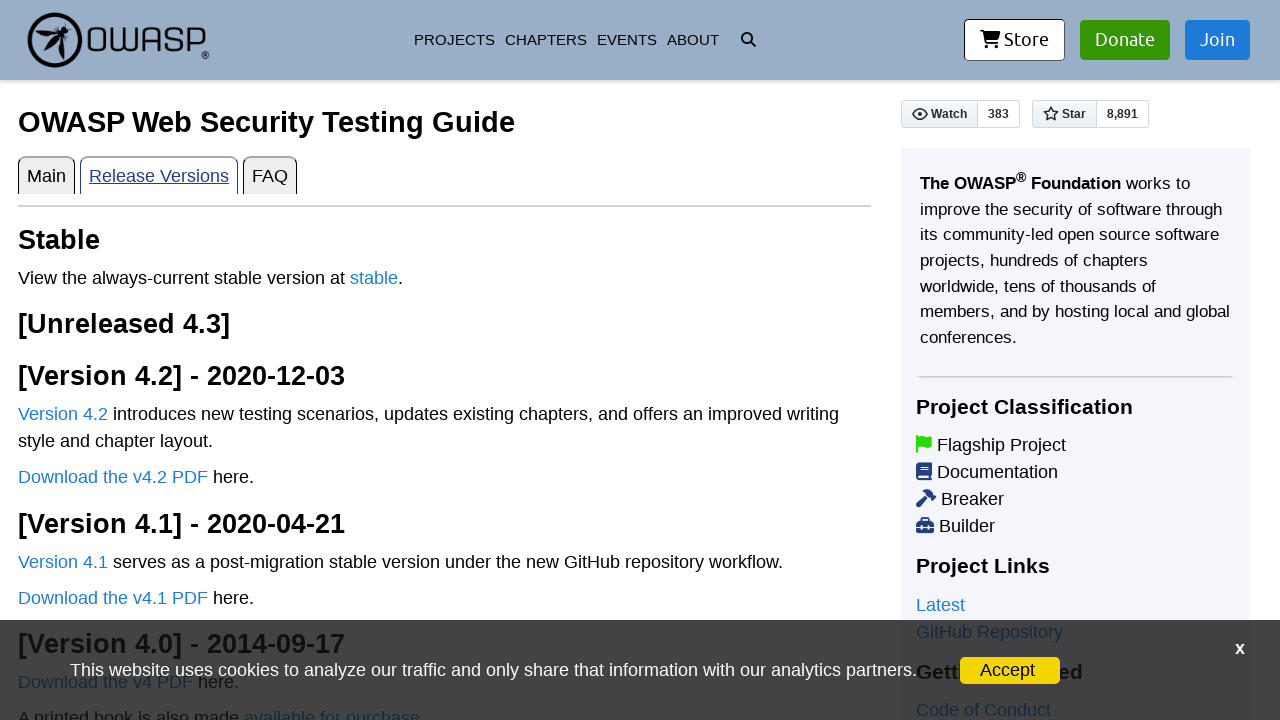

Clicked on Download the v4.2 PDF link at (113, 477) on internal:role=link[name="Download the v4.2 PDF"i]
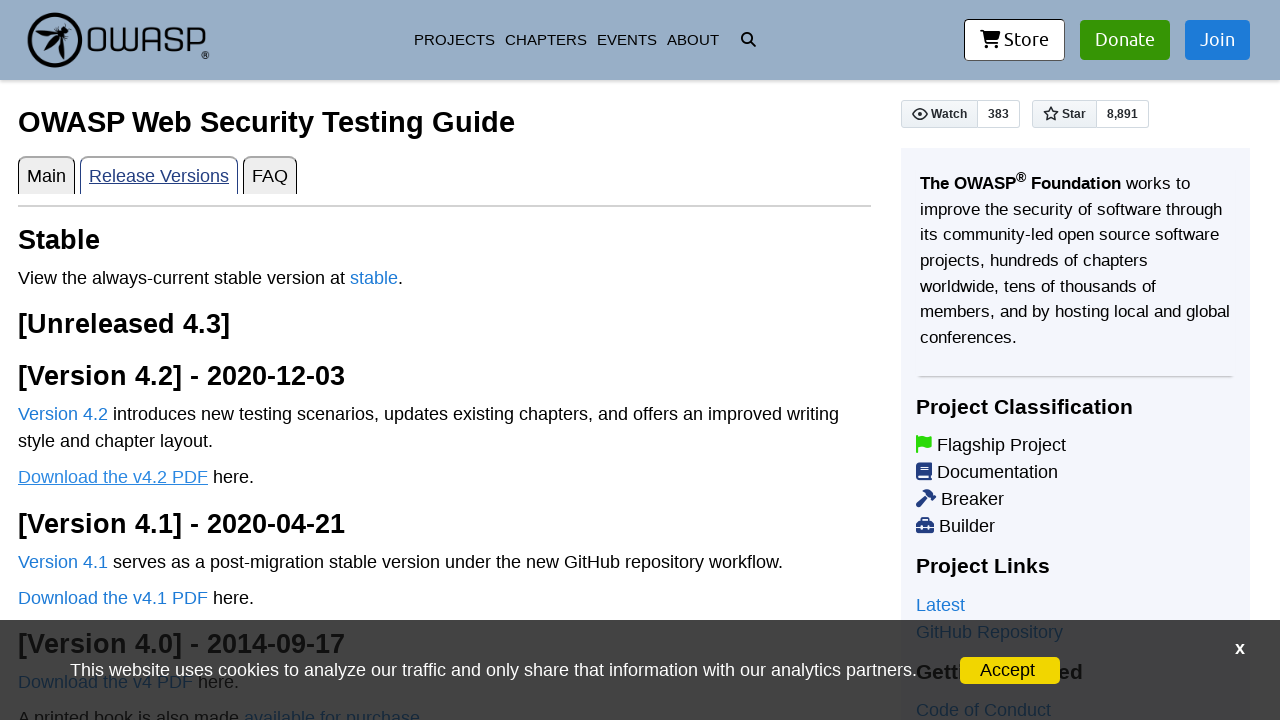

v4.2 PDF file downloaded successfully
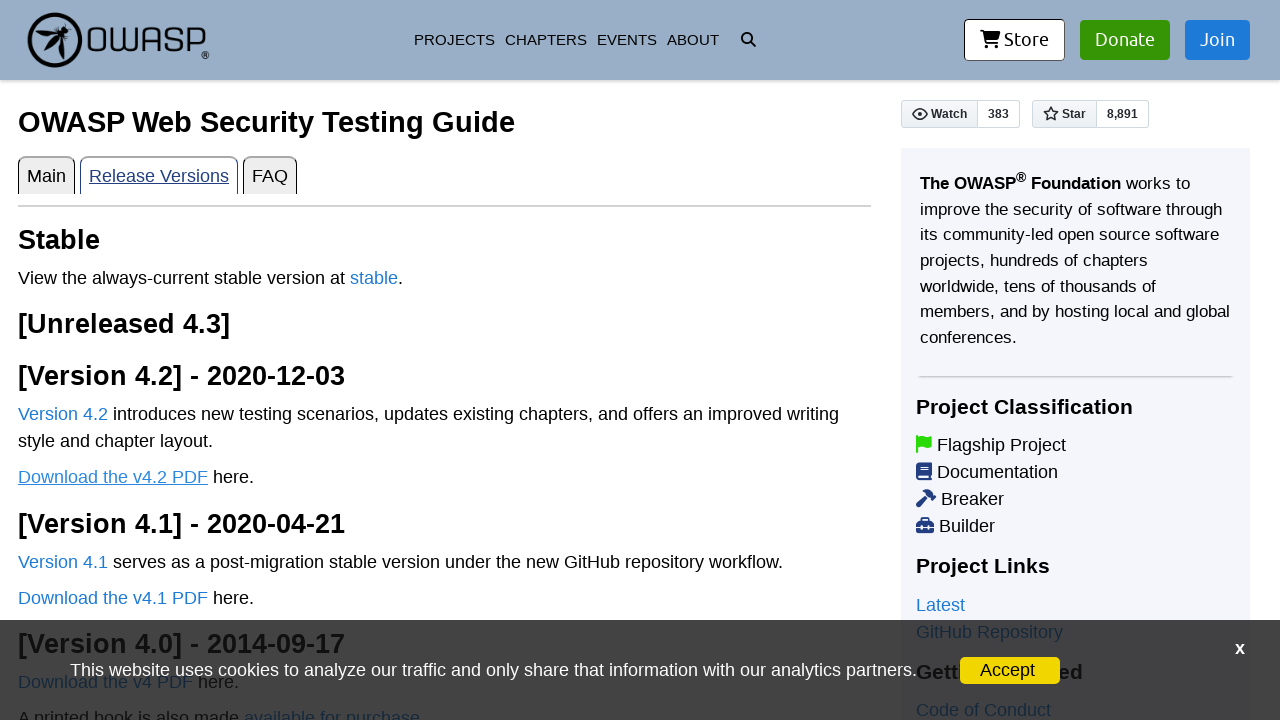

Retrieved download file path
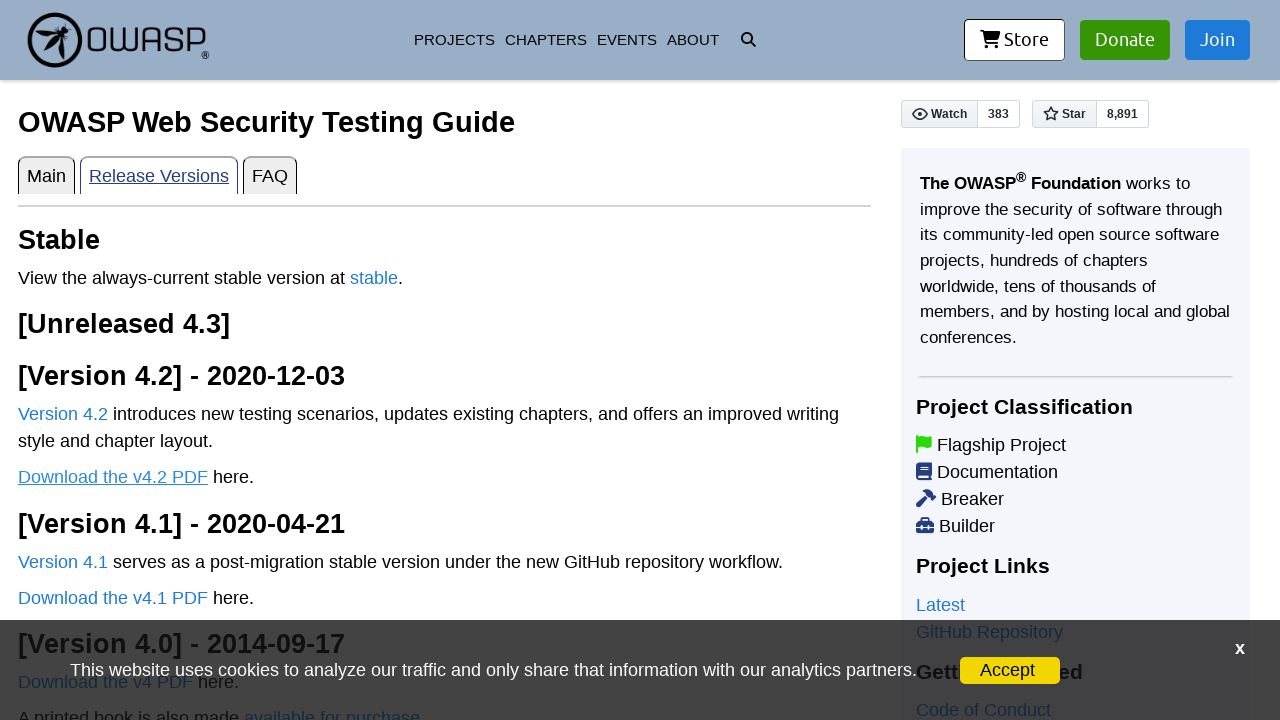

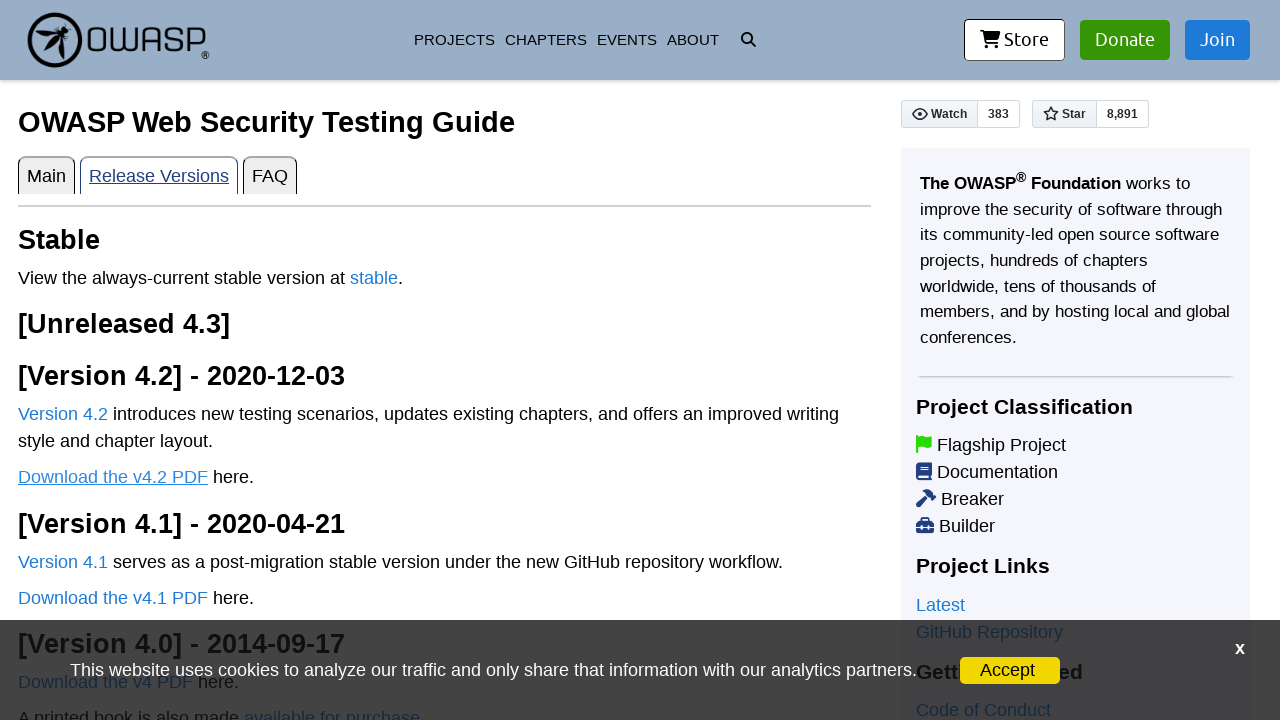